Tests JavaScript execution on DuckDuckGo page by running a script to get text content from an h2 element

Starting URL: https://duckduckgo.com/

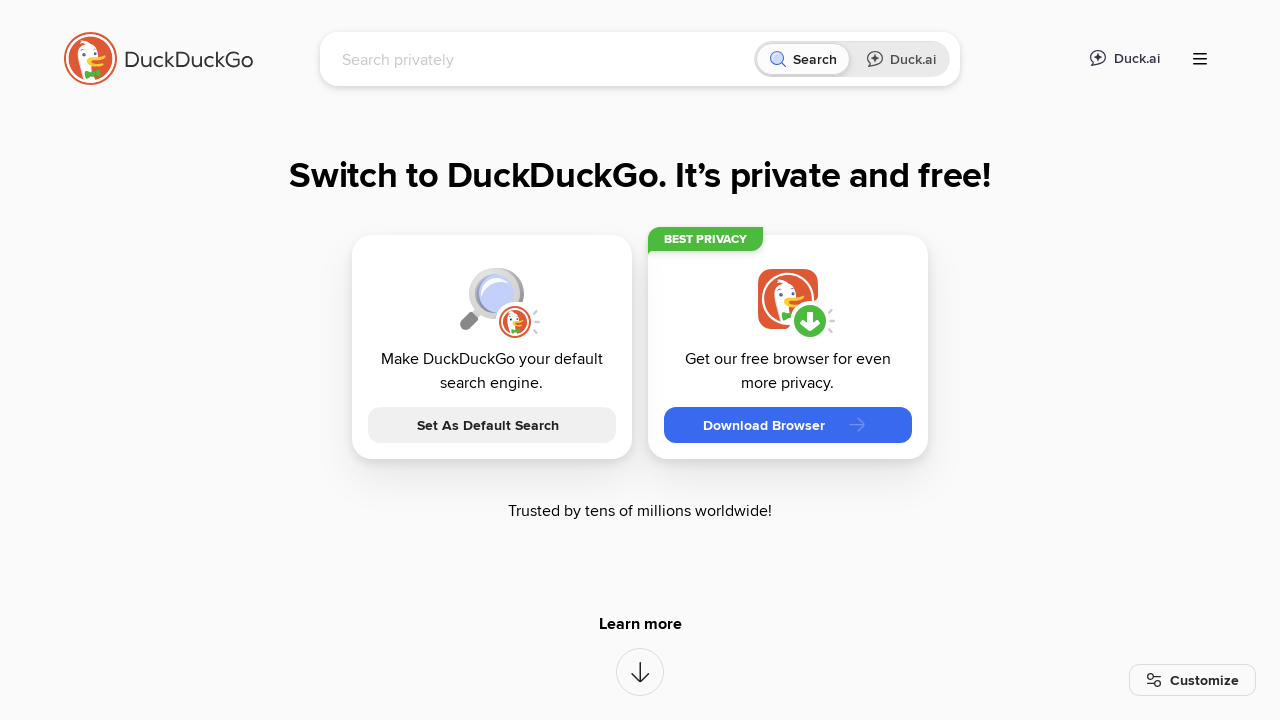

Executed JavaScript to get text content from h2 element
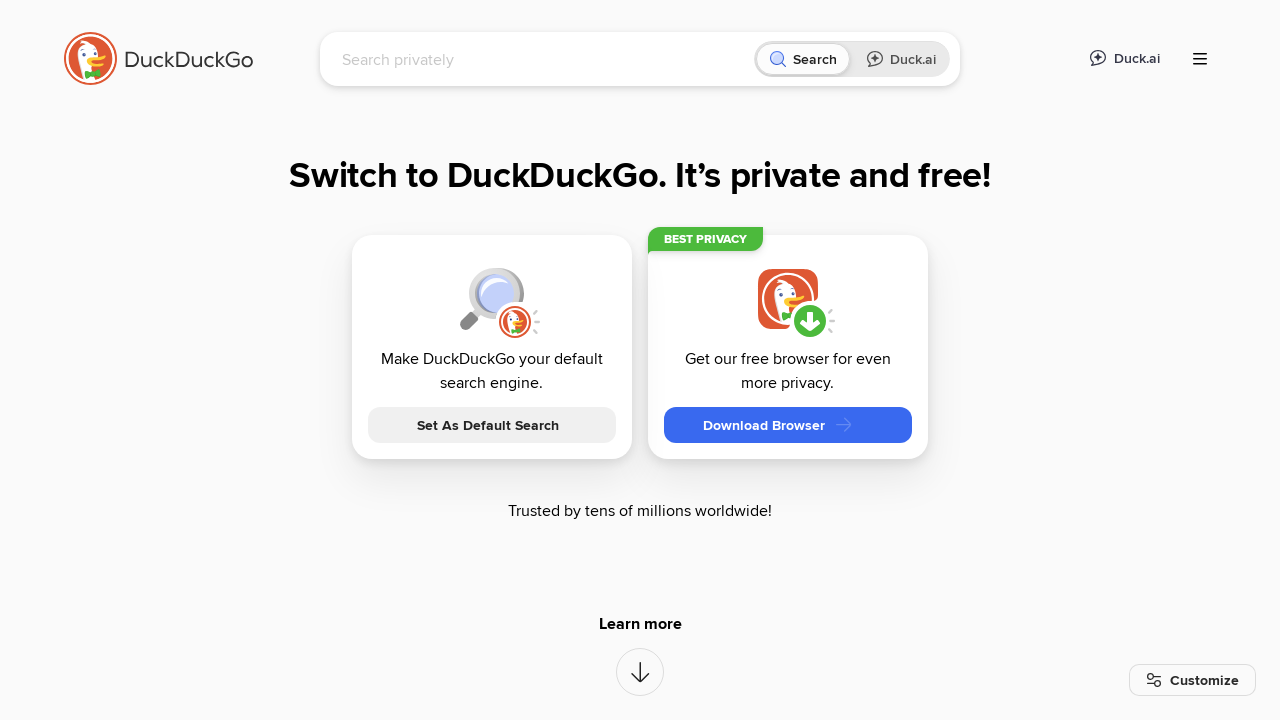

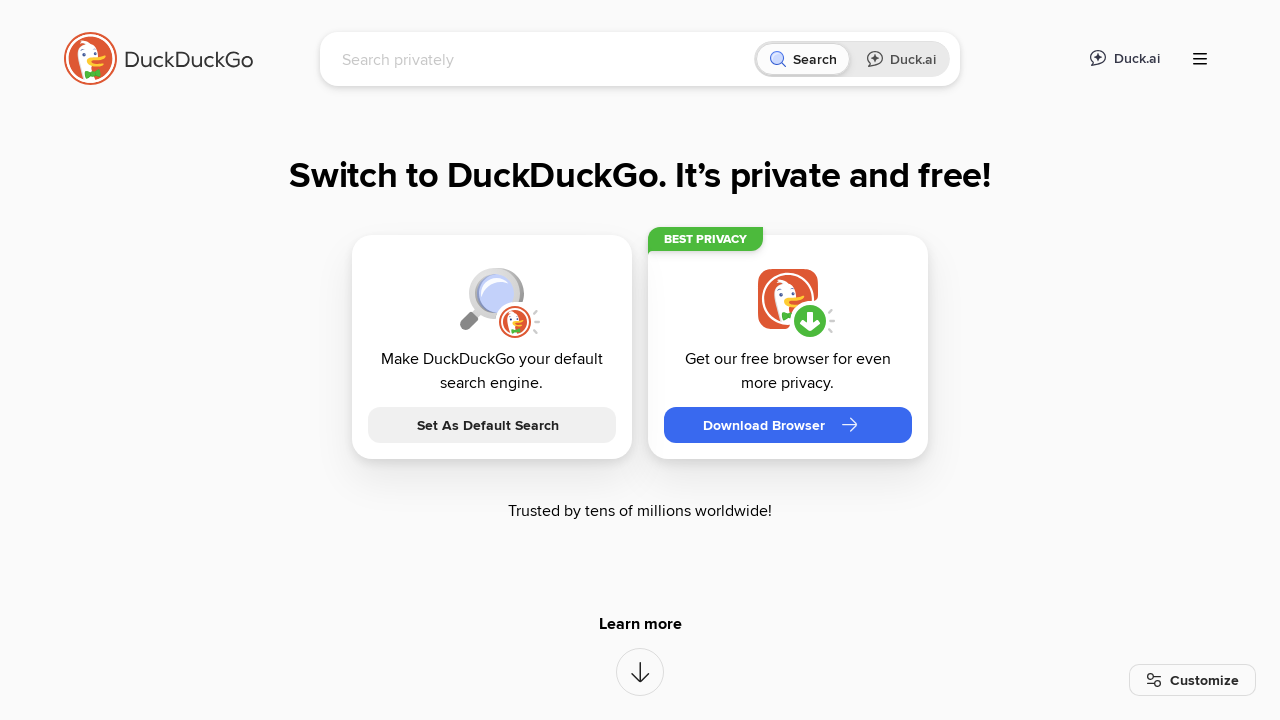